Tests hover functionality by hovering over an avatar image and verifying that the caption with additional user information appears.

Starting URL: http://the-internet.herokuapp.com/hovers

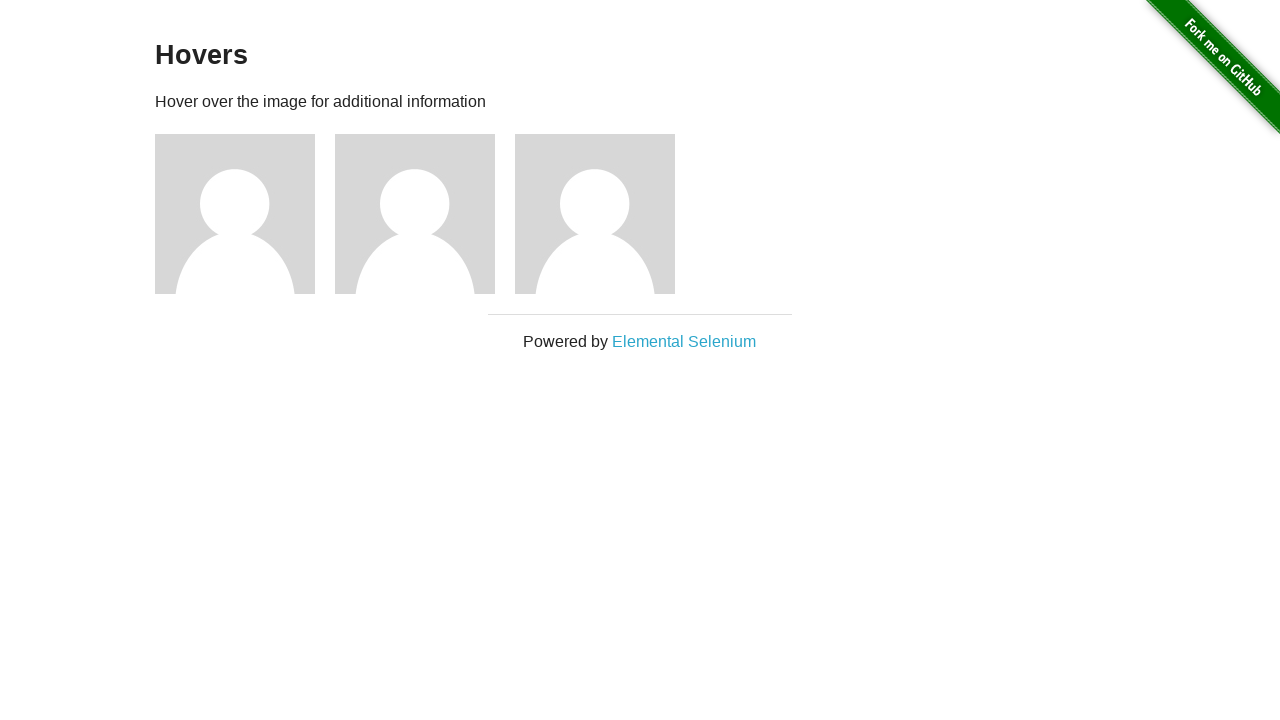

Navigated to hovers page
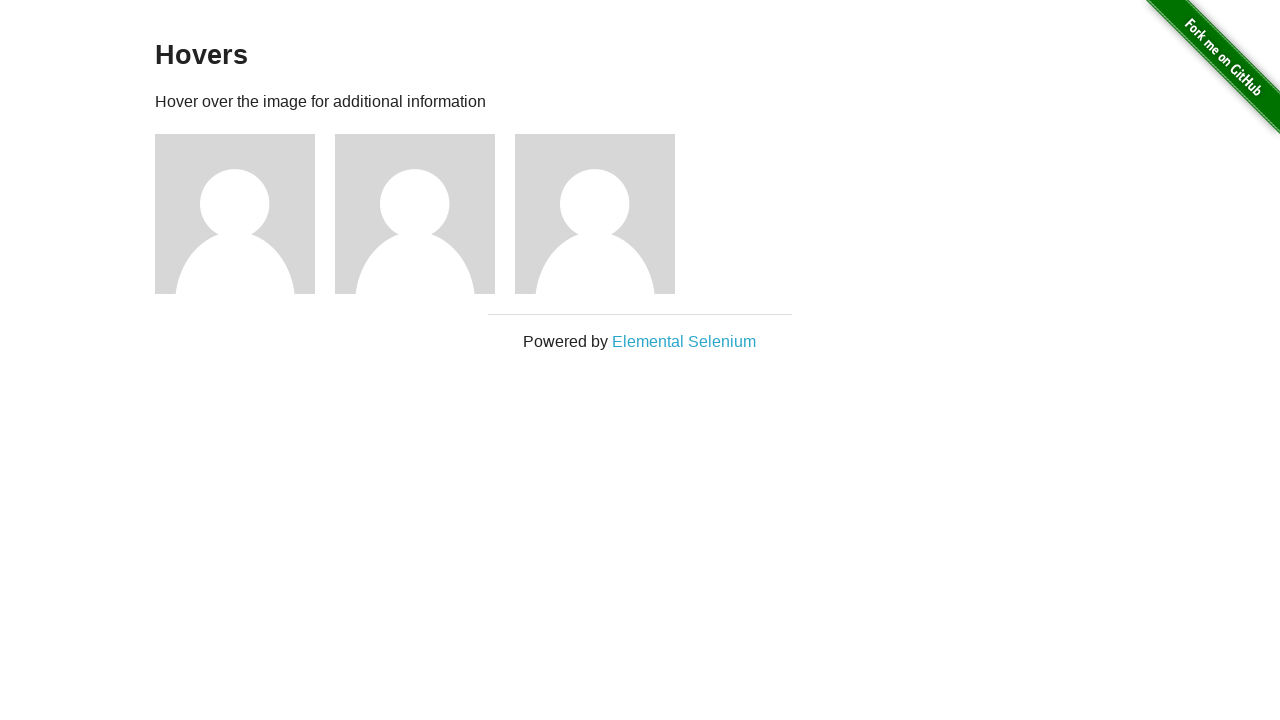

Hovered over the first avatar image at (245, 214) on .figure >> nth=0
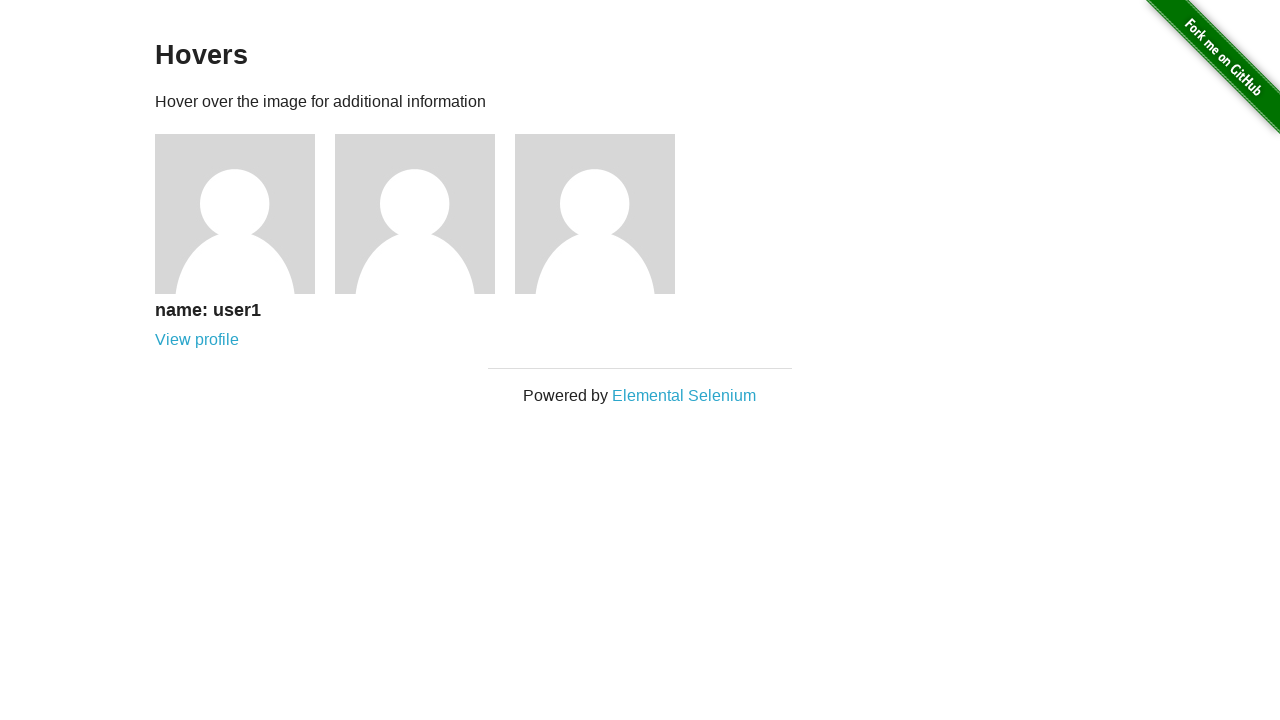

Verified that caption with user information is visible on hover
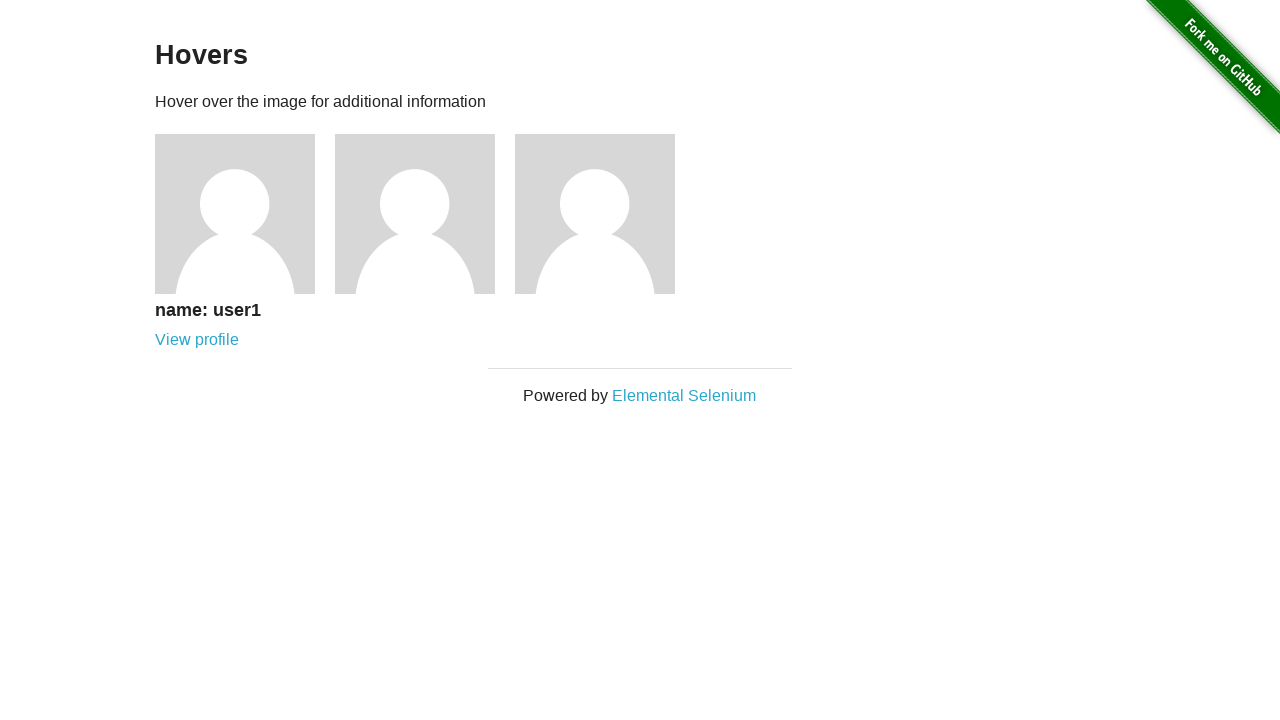

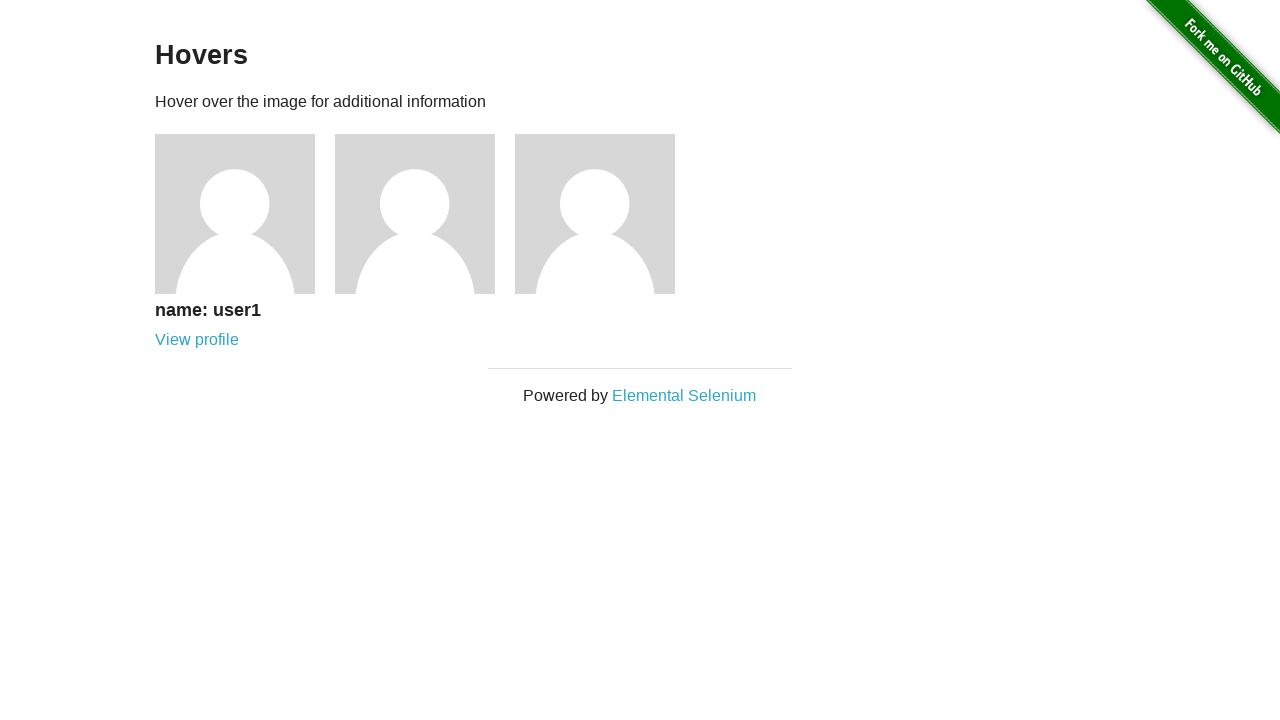